Tests category filter functionality by clicking various filter buttons (drink, sports, all) to verify filtering works on the map page.

Starting URL: https://meetpin-weld.vercel.app/map

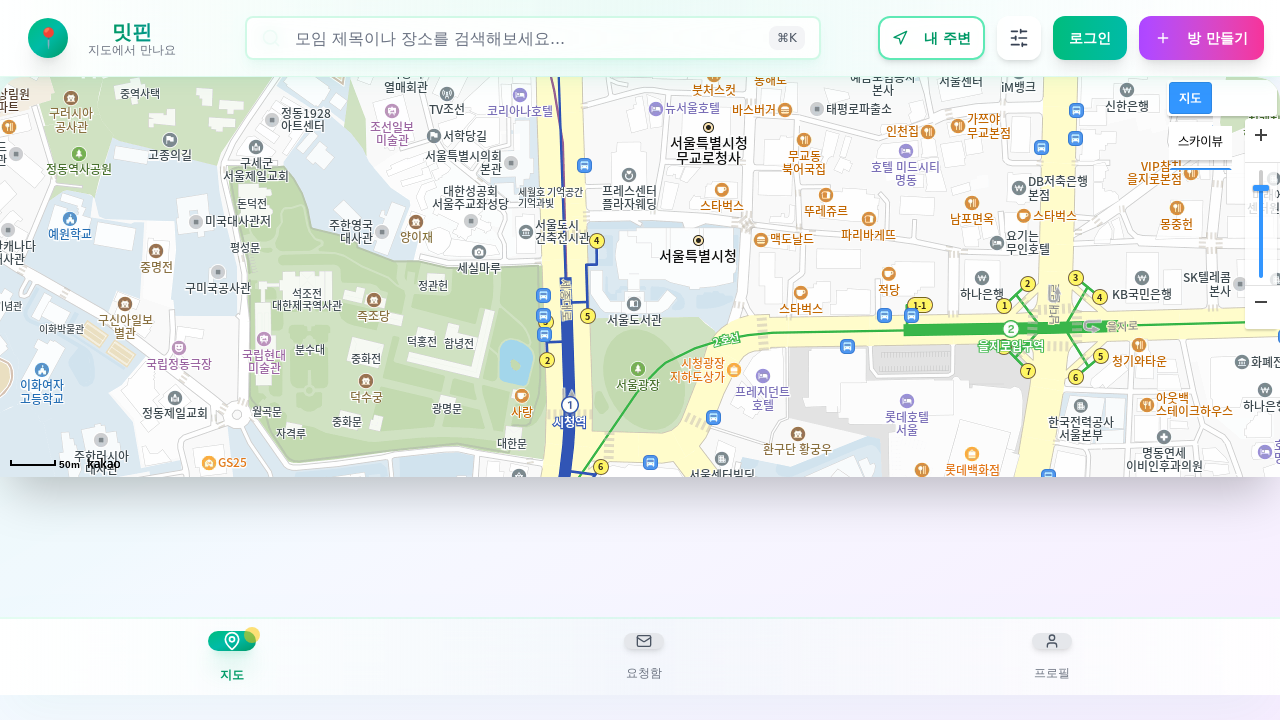

Waited for page to reach domcontentloaded state
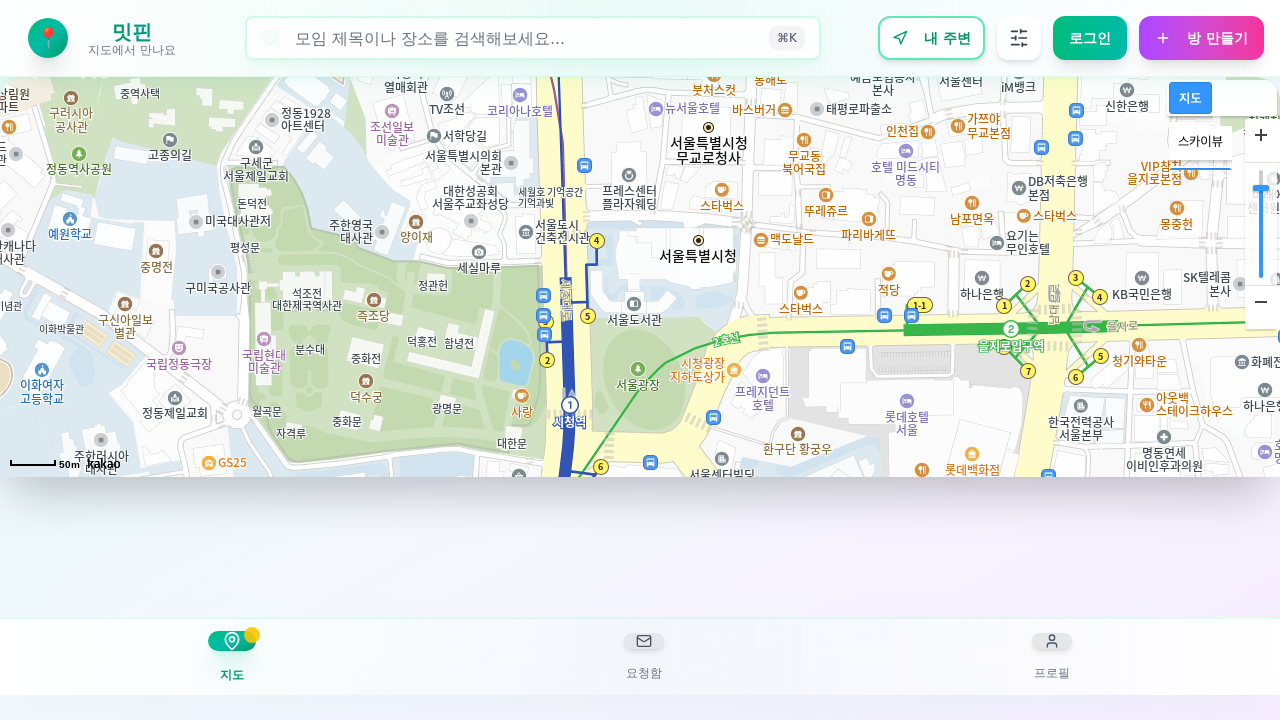

Waited 3 seconds for page elements to fully load
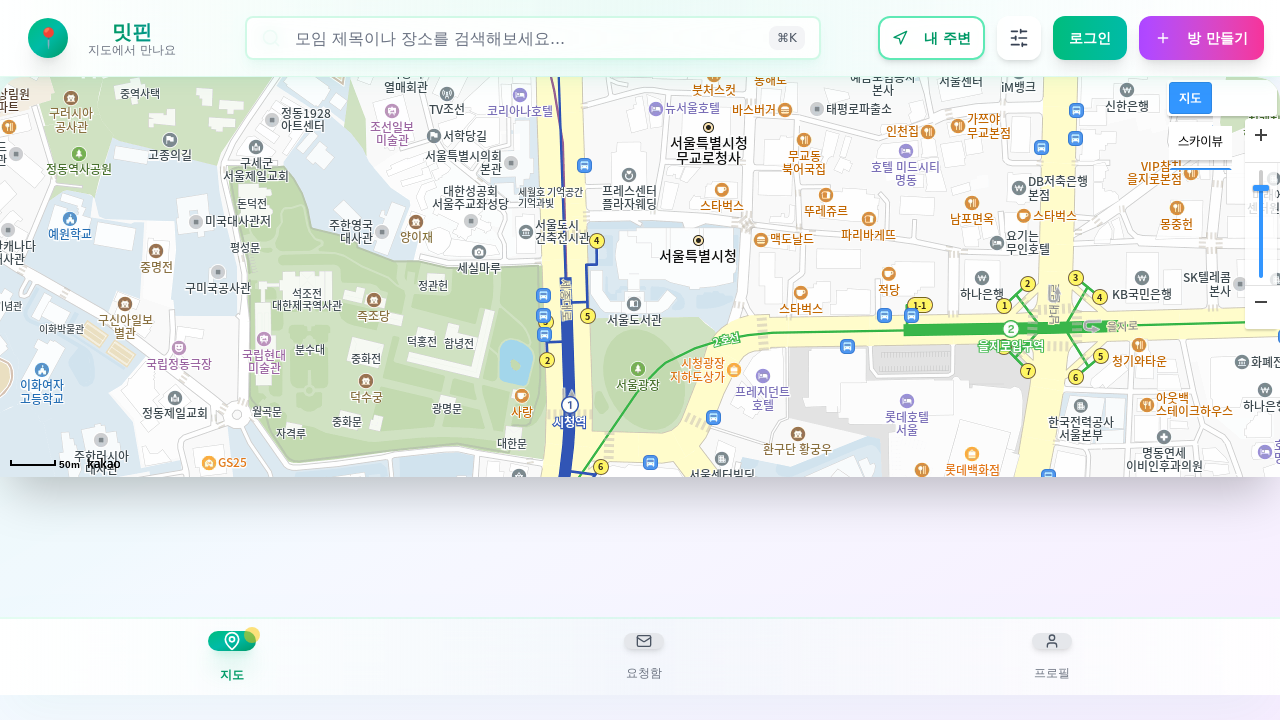

Located all category filter buttons (drink, sports, all)
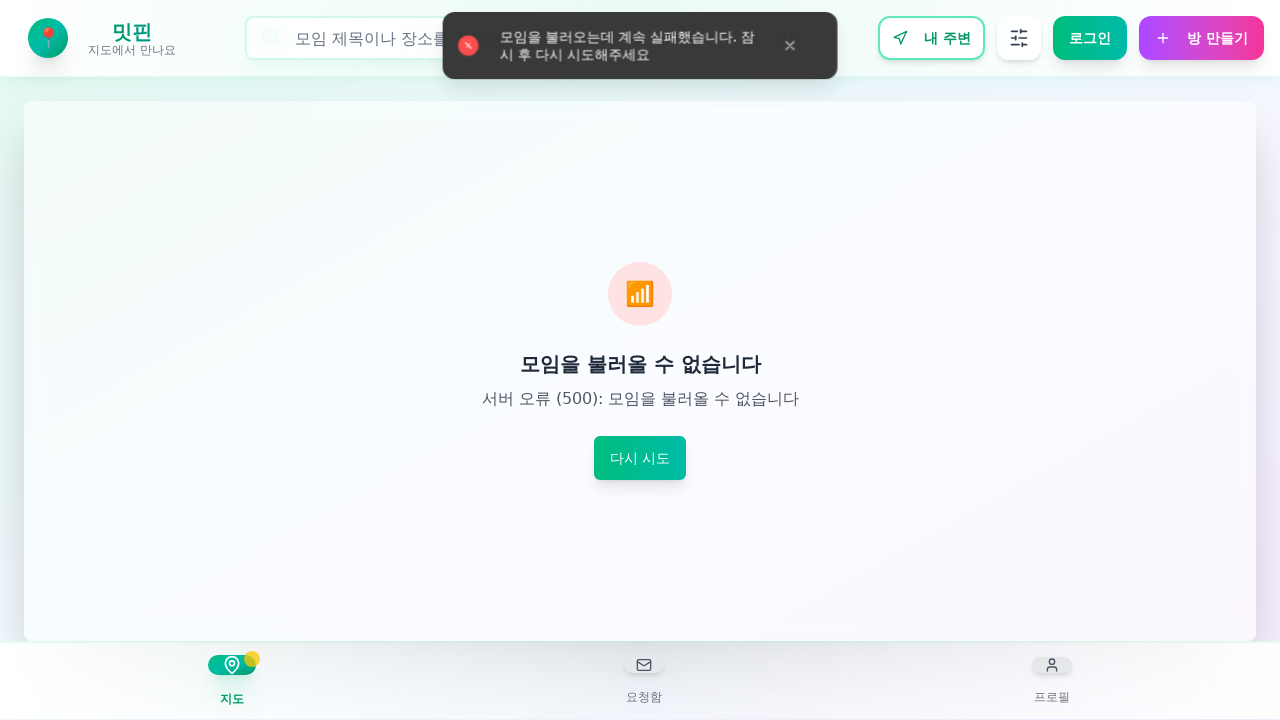

Found 0 filter buttons on the page
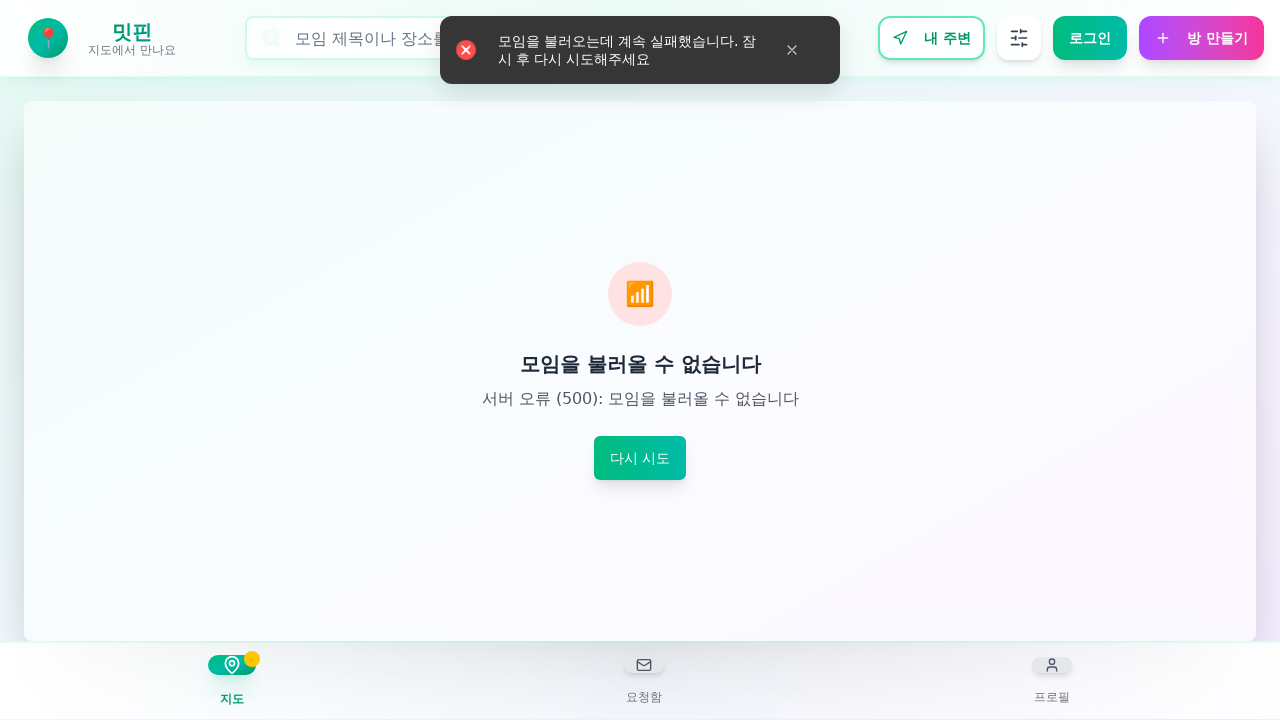

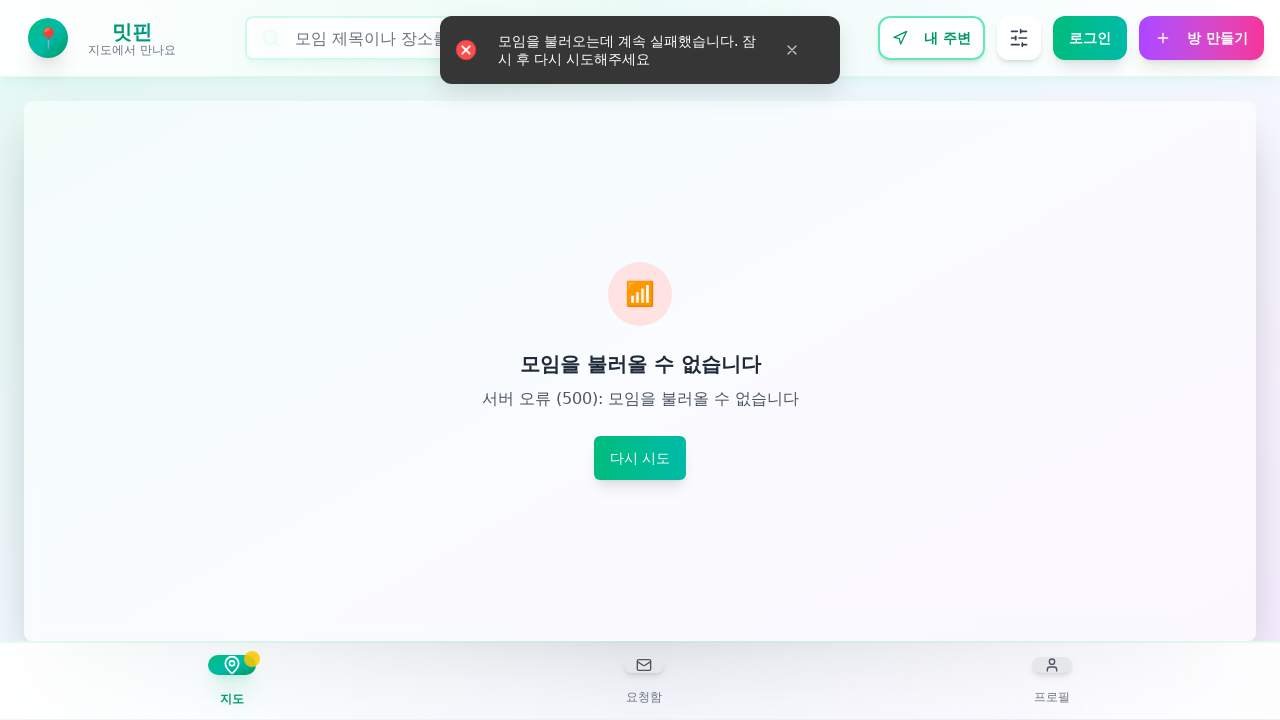